Navigates to the otus.ru homepage. This is a minimal test that only loads the page without any interactions.

Starting URL: http://otus.ru

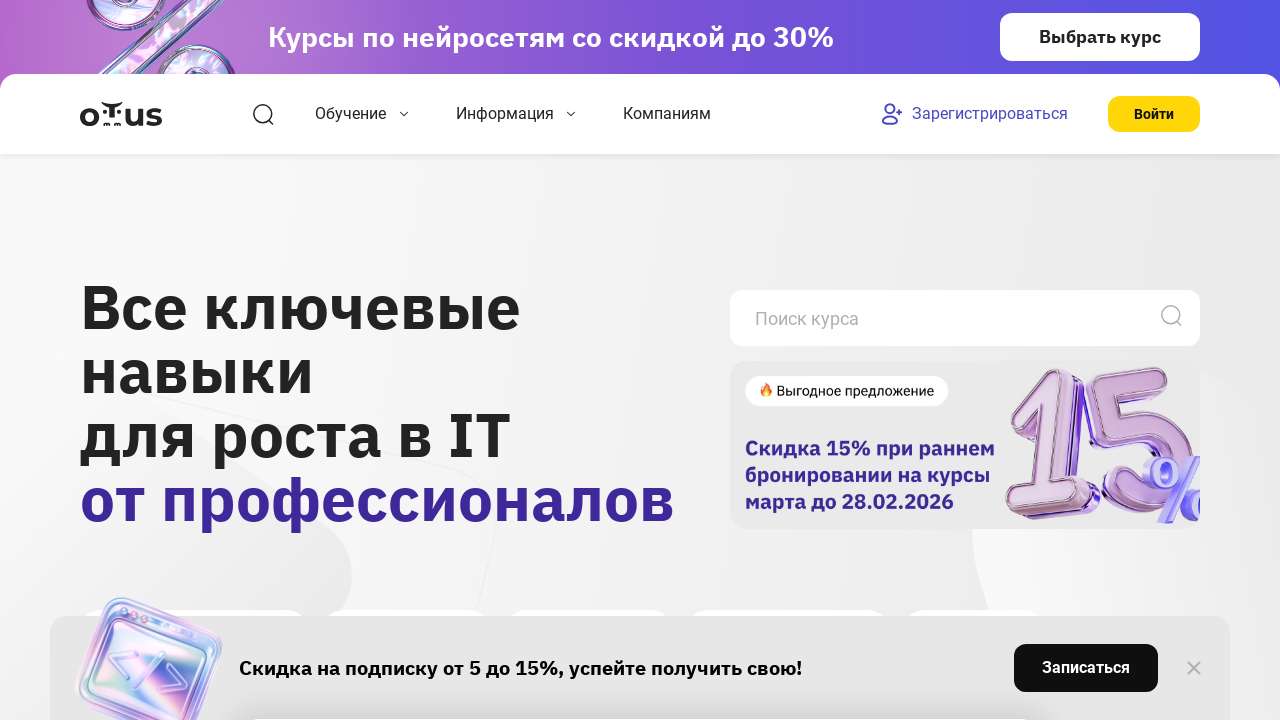

Page loaded - DOM content fully rendered
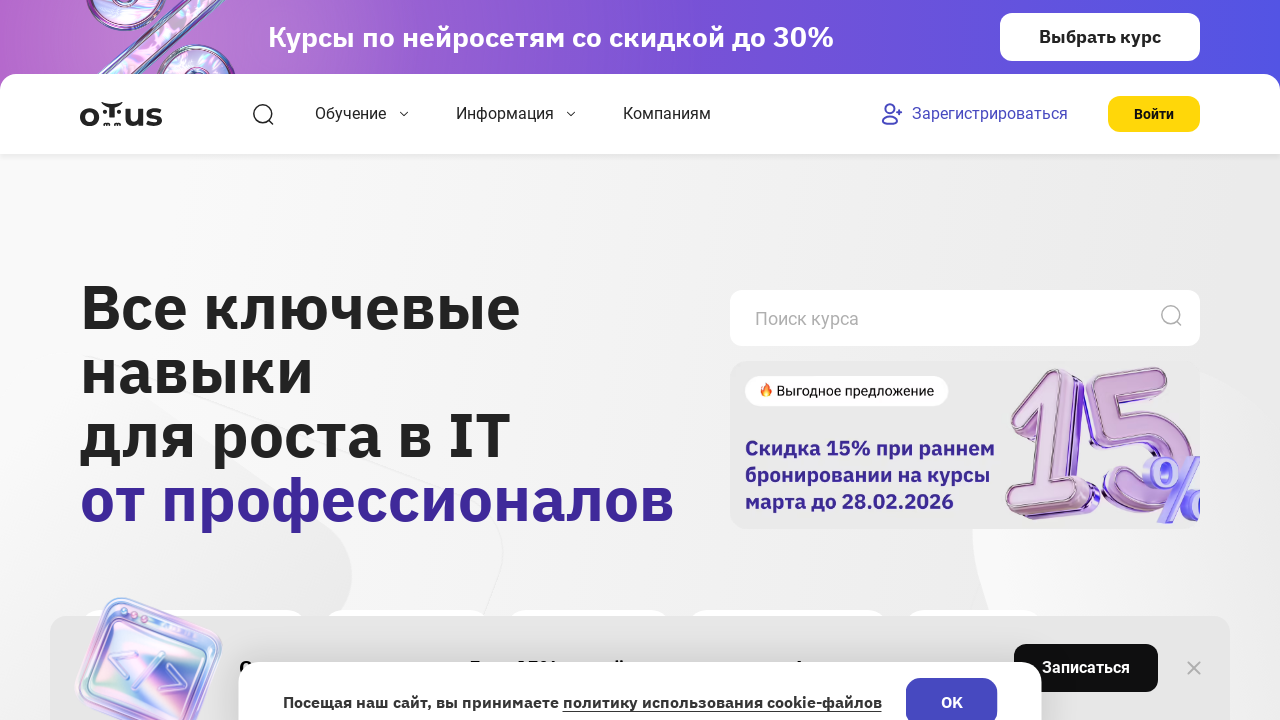

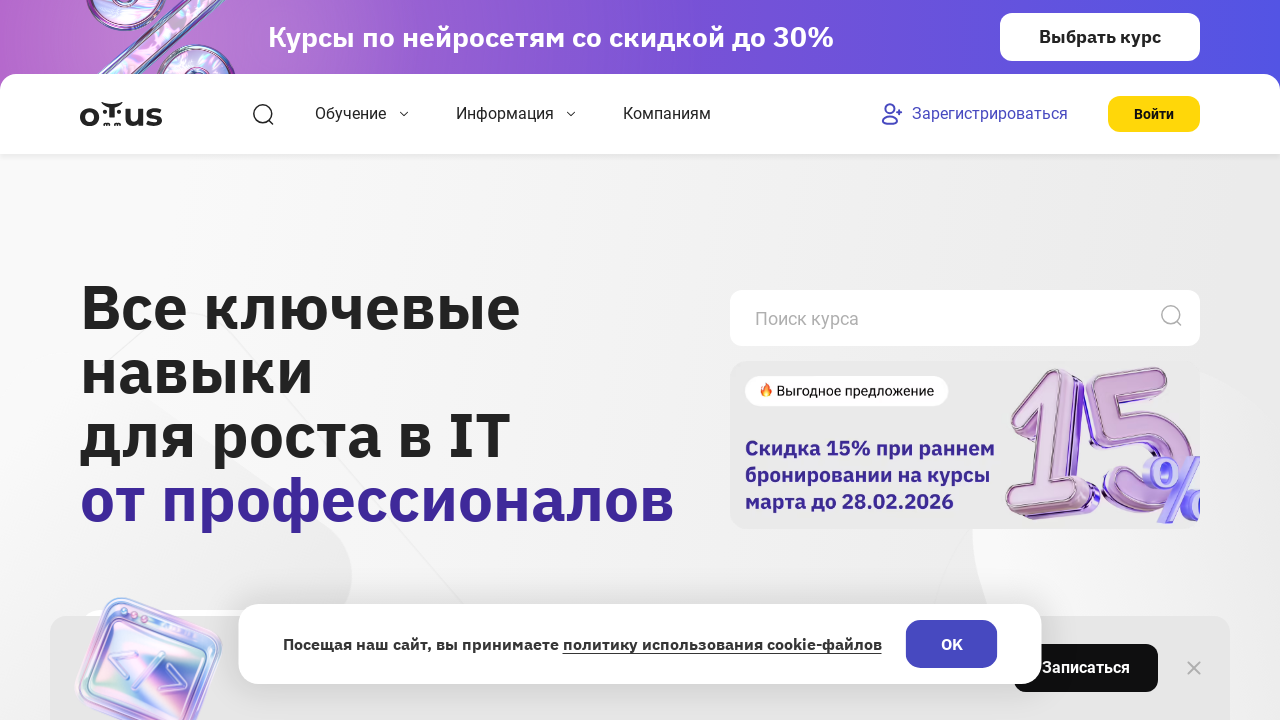